Fills out a registration form with personal information including name, email, phone number, hobbies, and address, then submits the form

Starting URL: https://demoqa.com/automation-practice-form

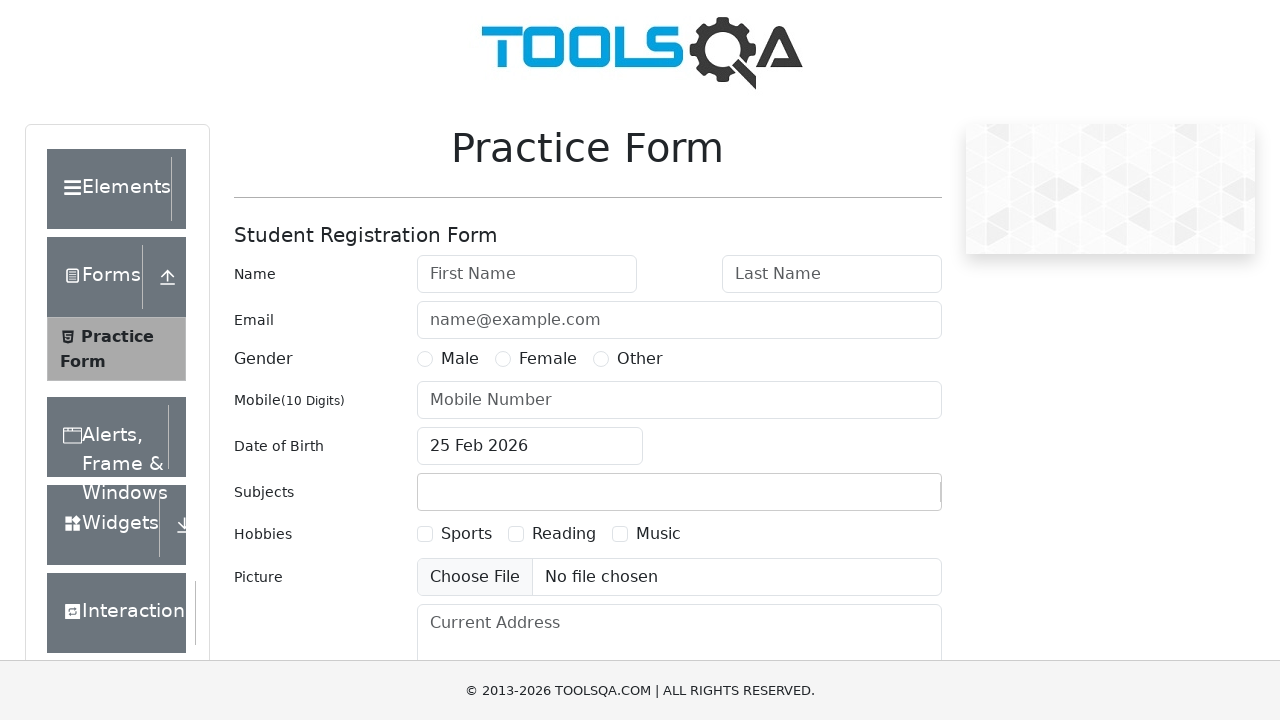

Filled first name field with 'Md Arif' on #firstName
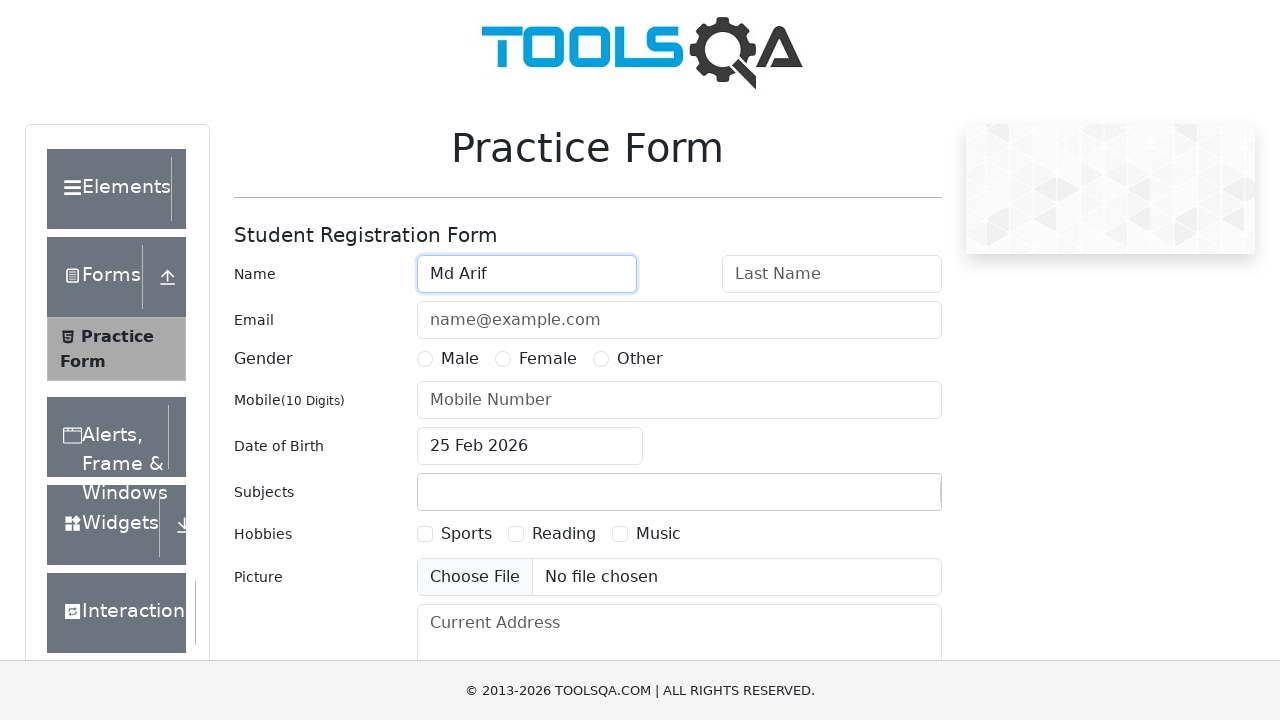

Filled last name field with 'Hussain' on #lastName
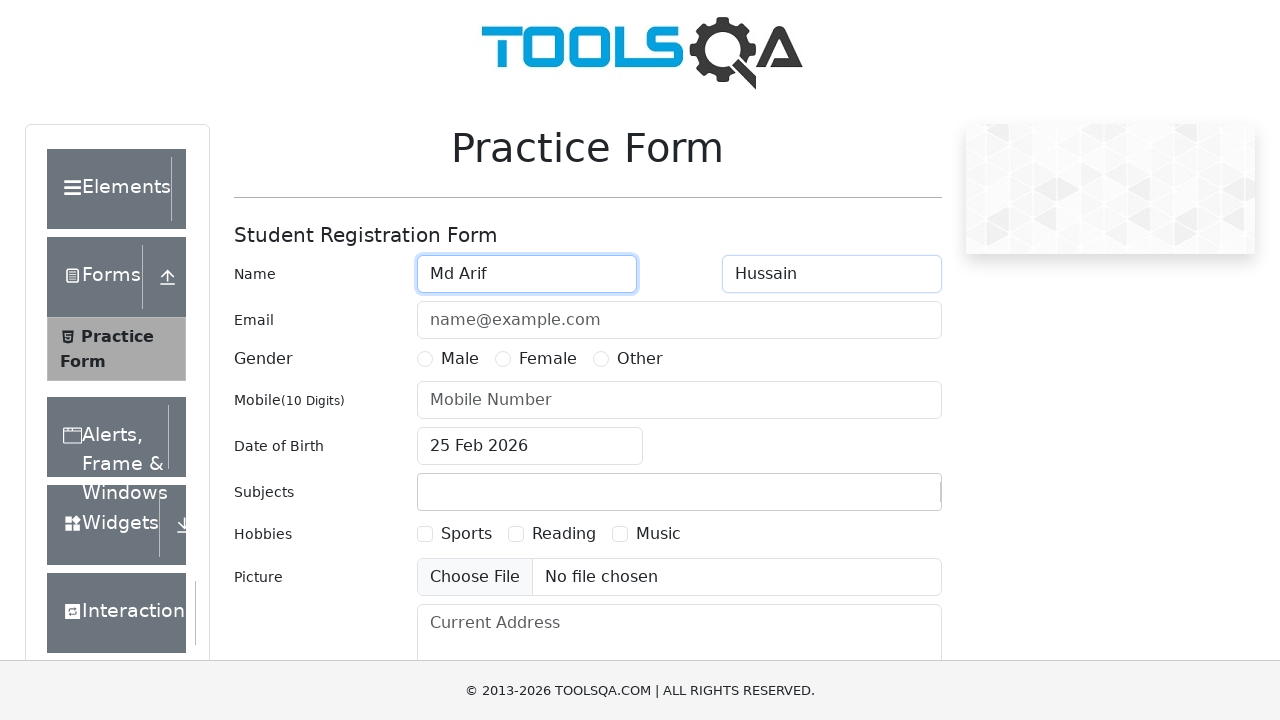

Filled email field with 'testuser487@example.com' on #userEmail
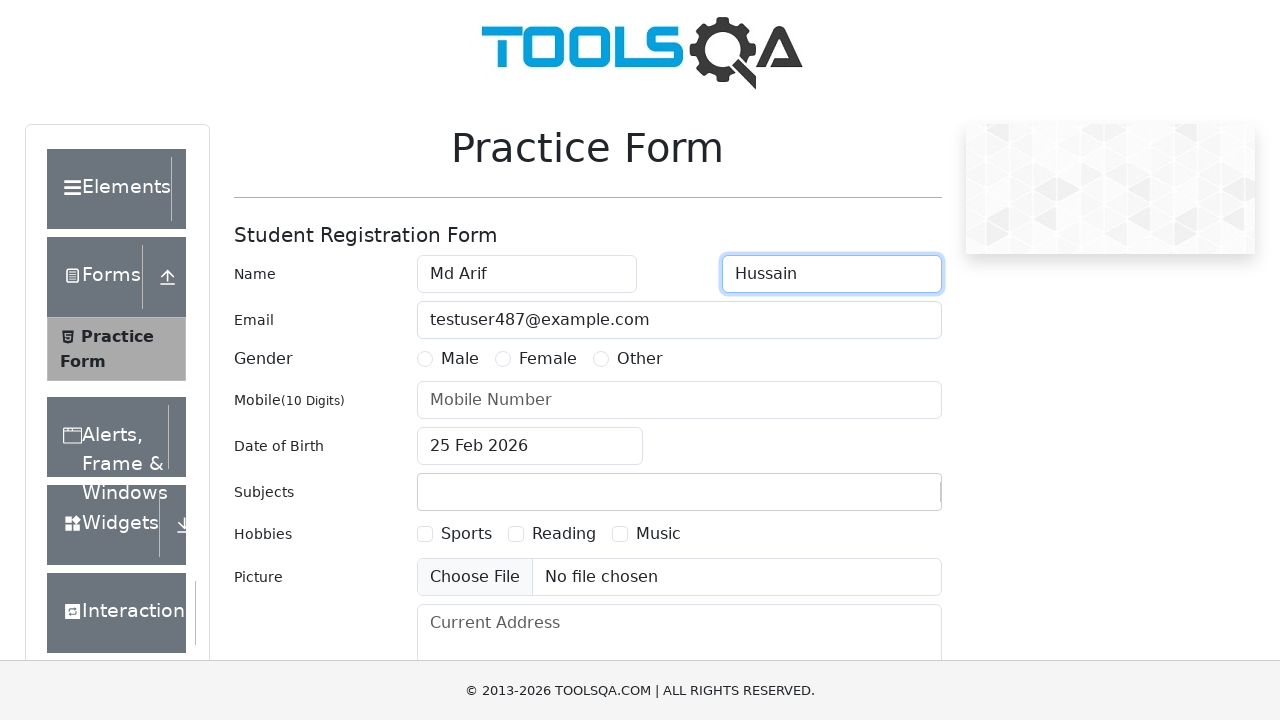

Selected gender radio button at (460, 359) on label[for='gender-radio-1']
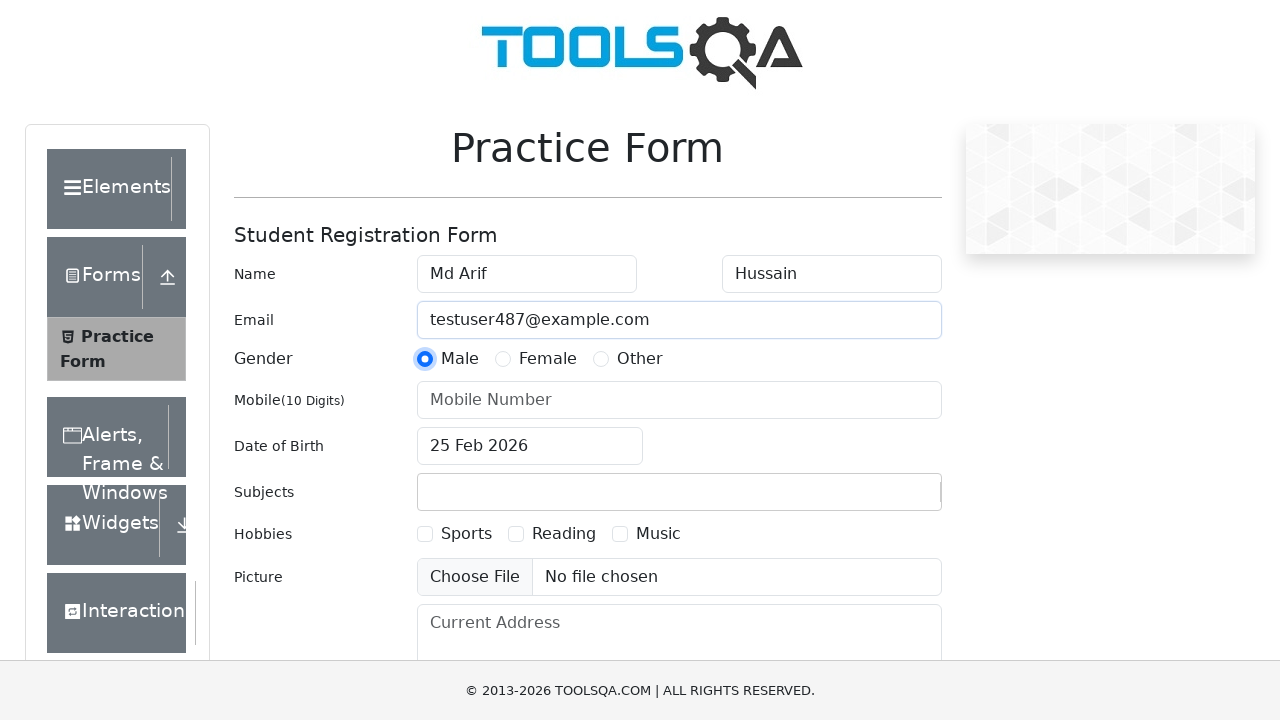

Filled phone number field with '7061120801' on #userNumber
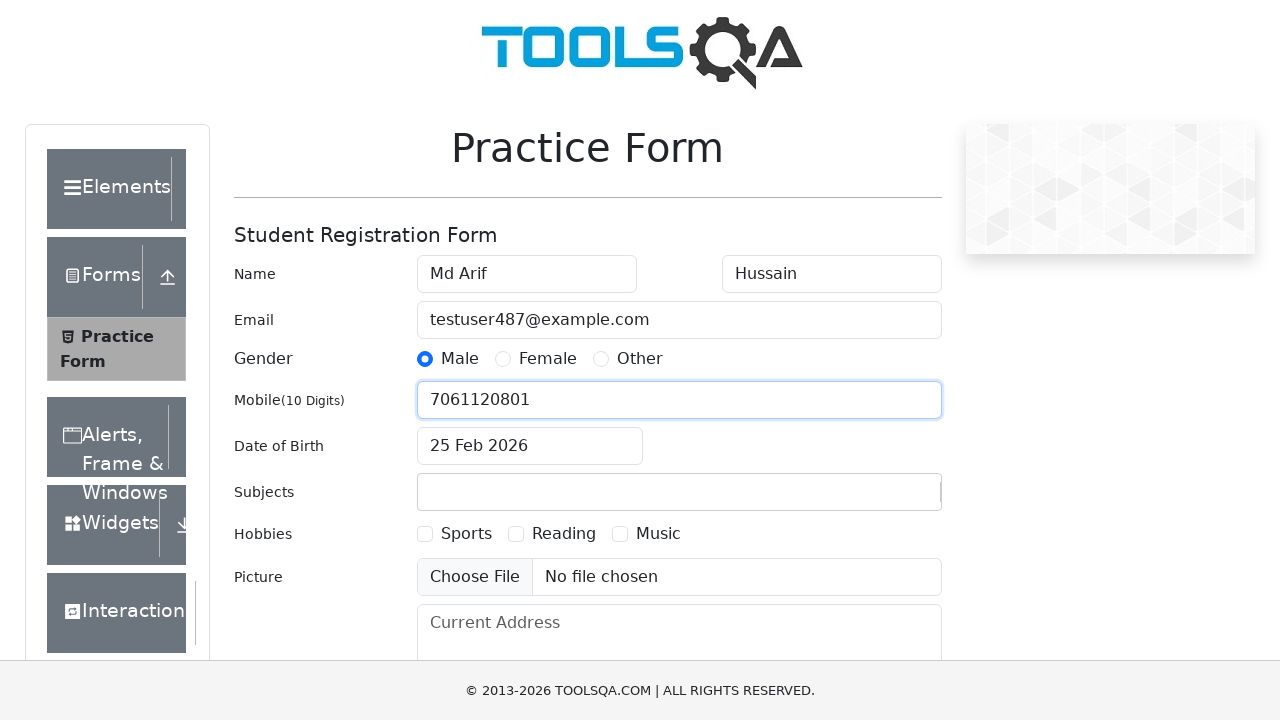

Selected hobbies checkbox at (658, 534) on label[for='hobbies-checkbox-3']
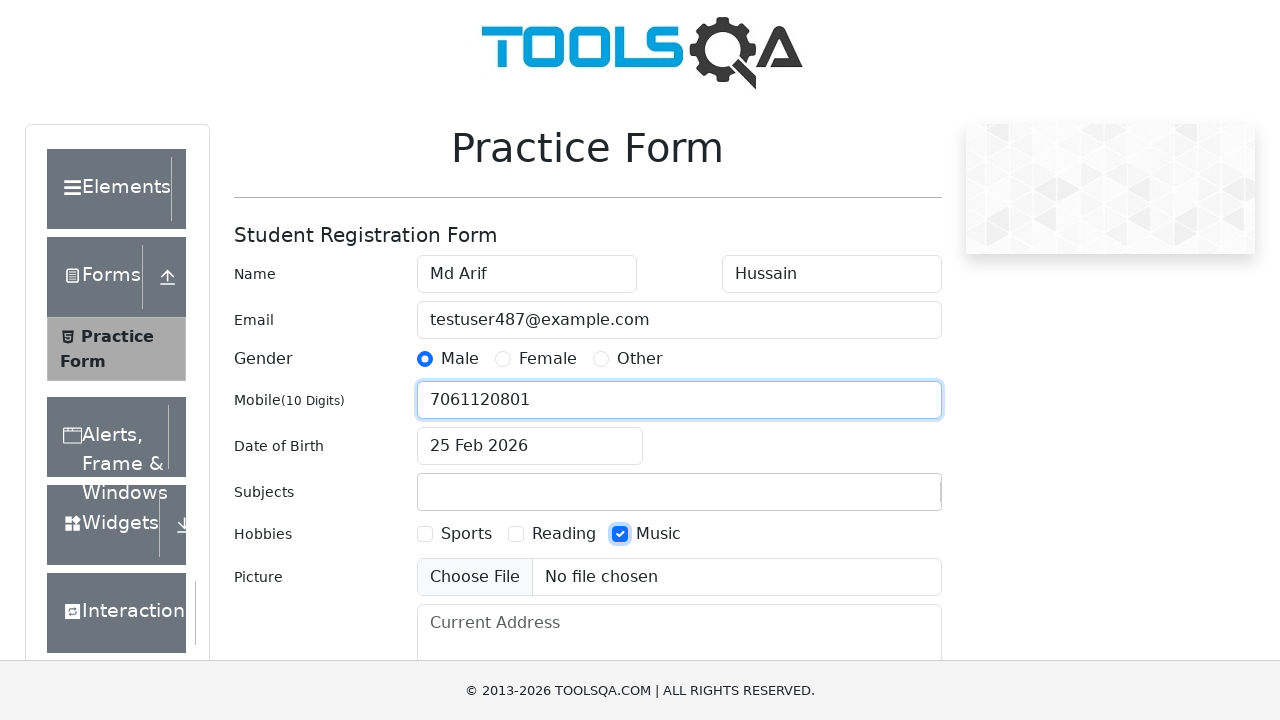

Attempted to upload picture file
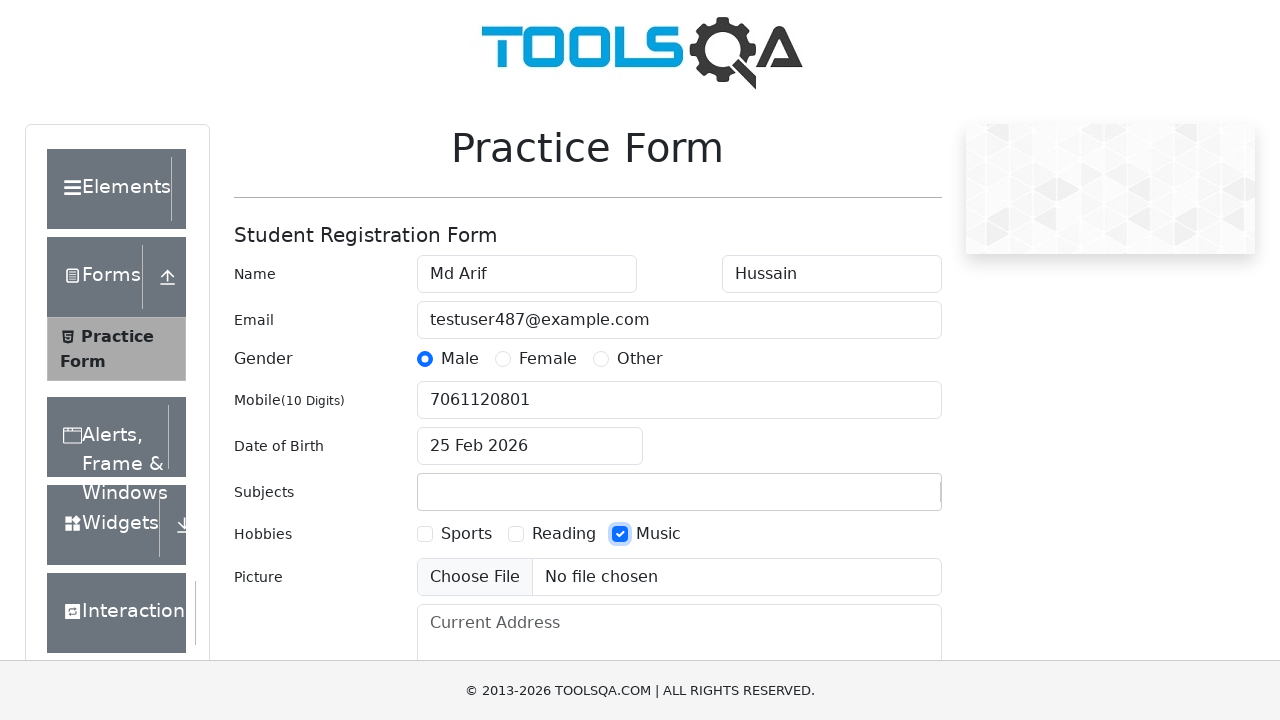

Filled current address field with 'Arrah Chakiya Near Choti Musjid' on #currentAddress
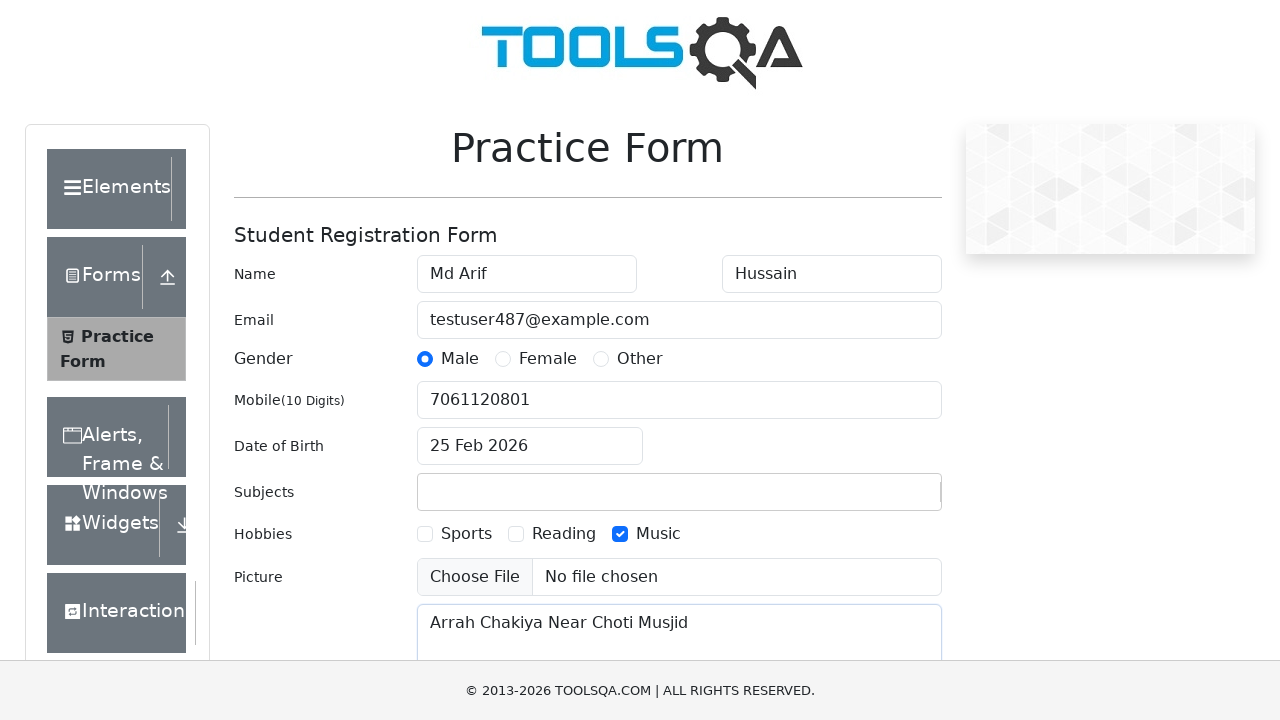

Clicked submit button to submit the registration form at (885, 499) on #submit
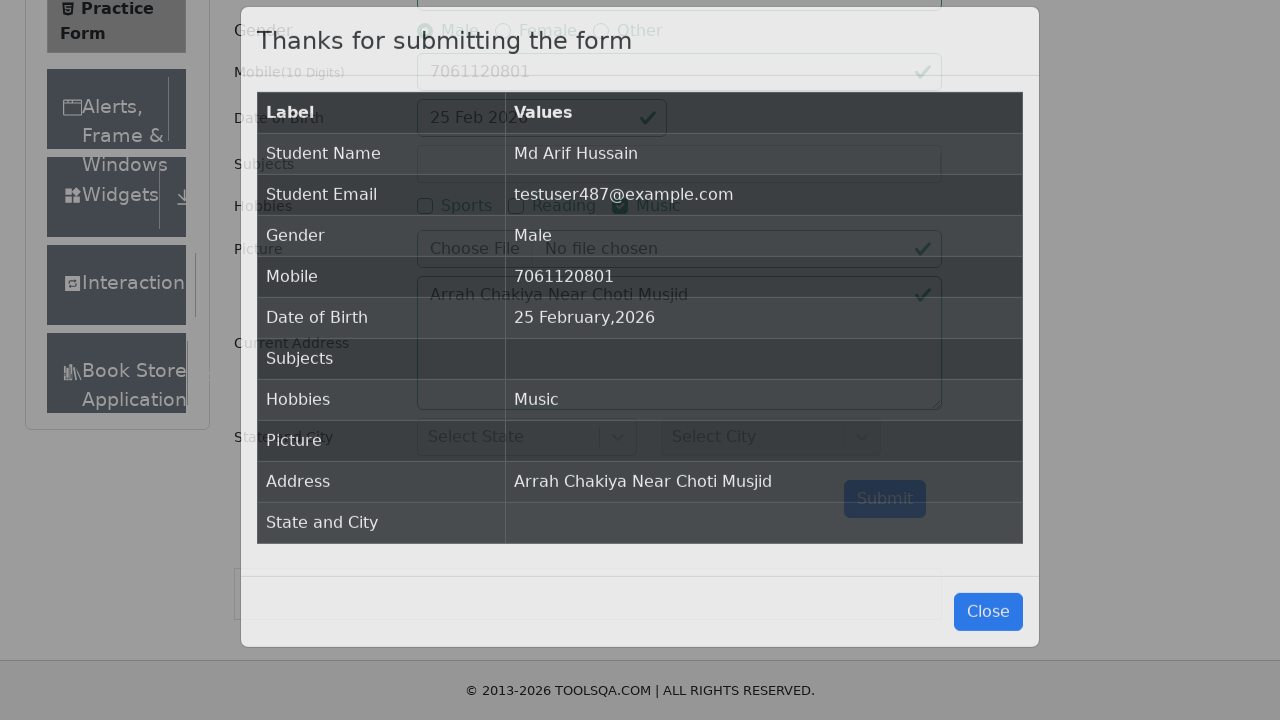

Waited for form submission to complete
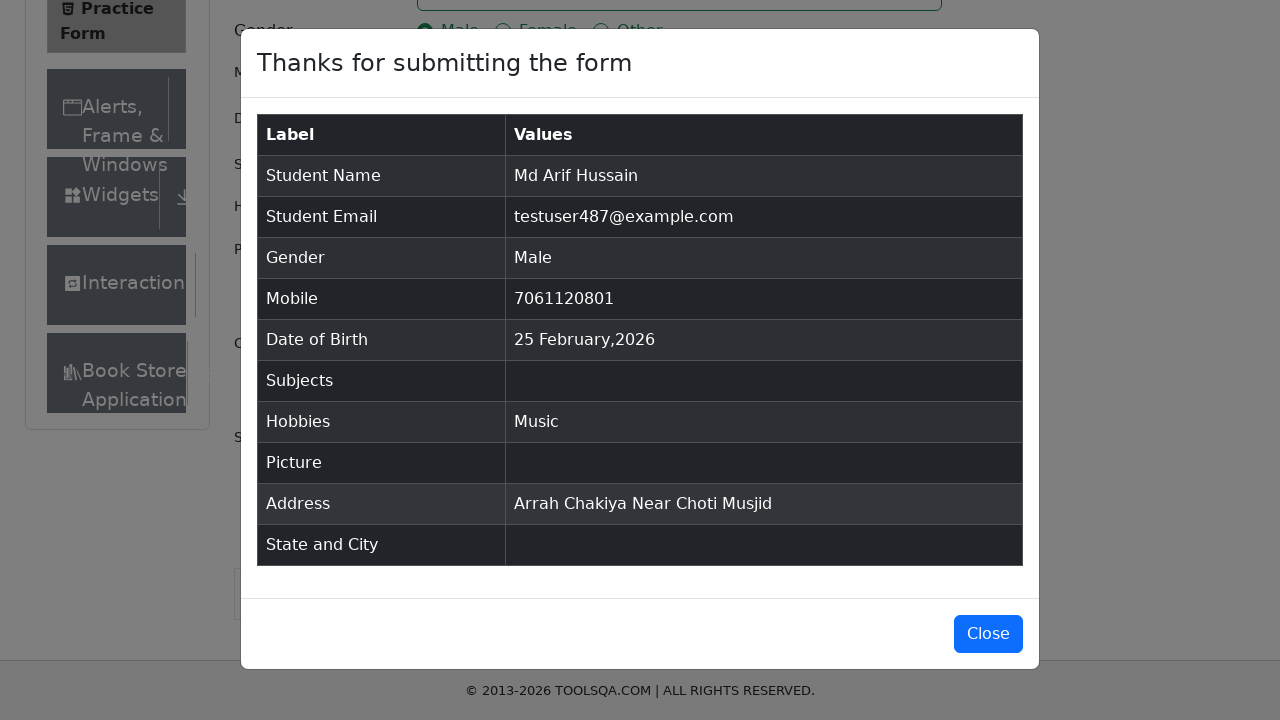

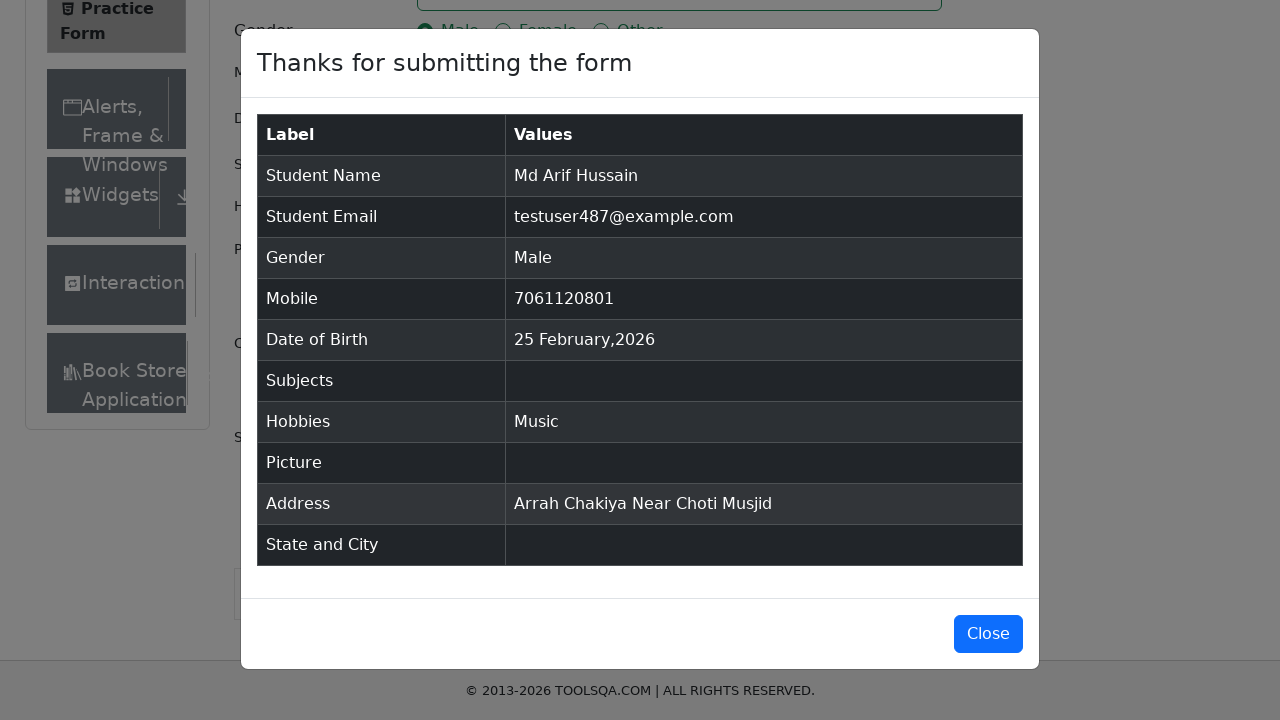